Tests the Products footer button by clicking it and verifying navigation to Parasoft products page

Starting URL: https://parabank.parasoft.com/parabank/index.htm

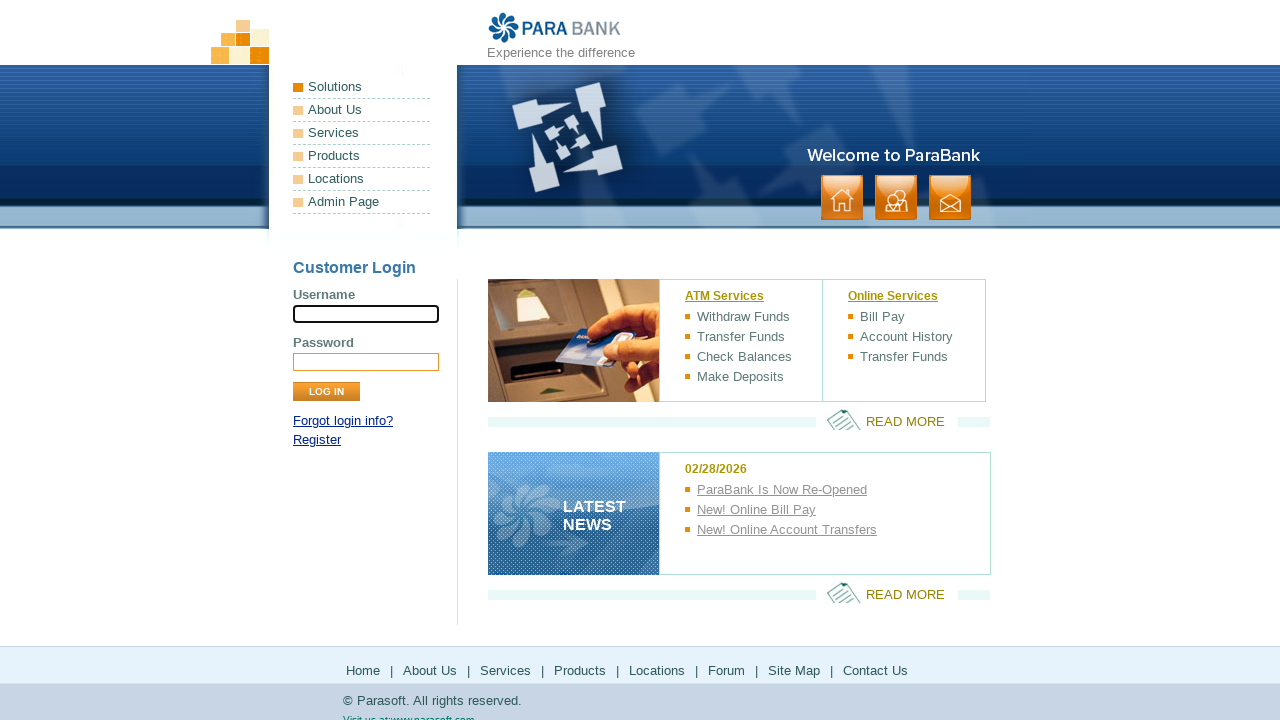

Footer Products button is visible
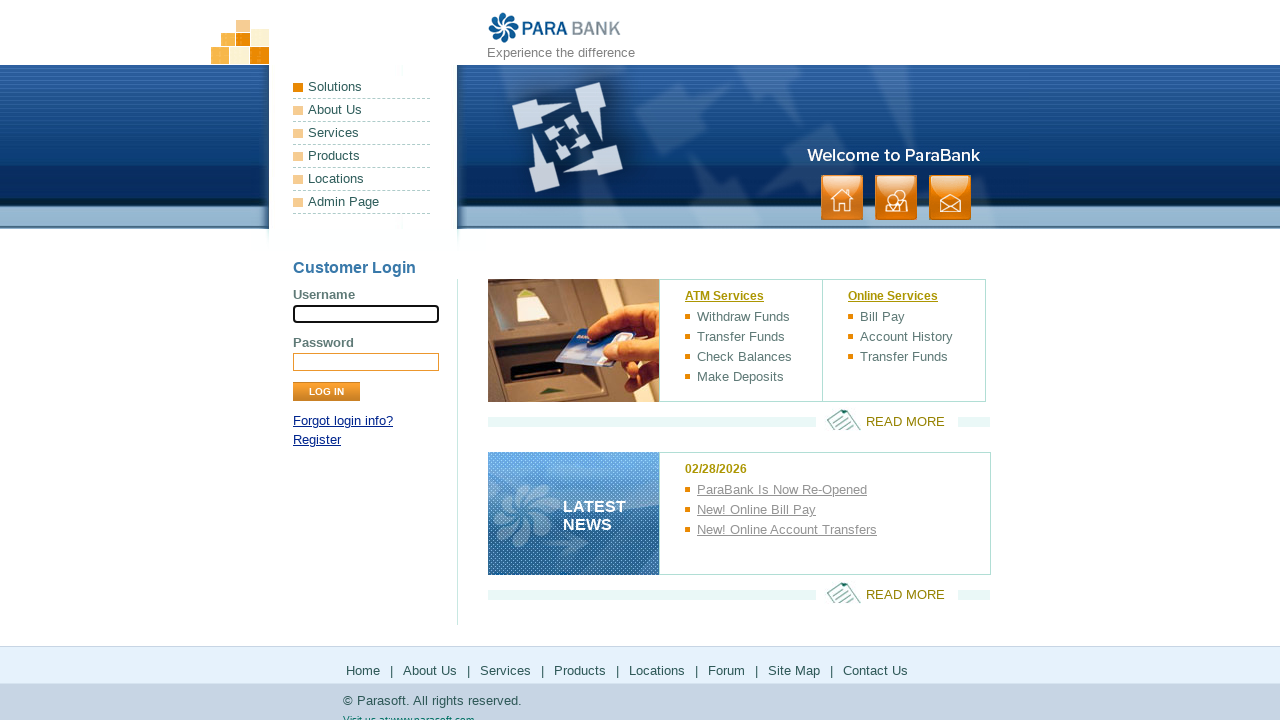

Clicked Products button in footer at (580, 670) on xpath=//*[@id='footerPanel']/ul[1]/li[4]/a
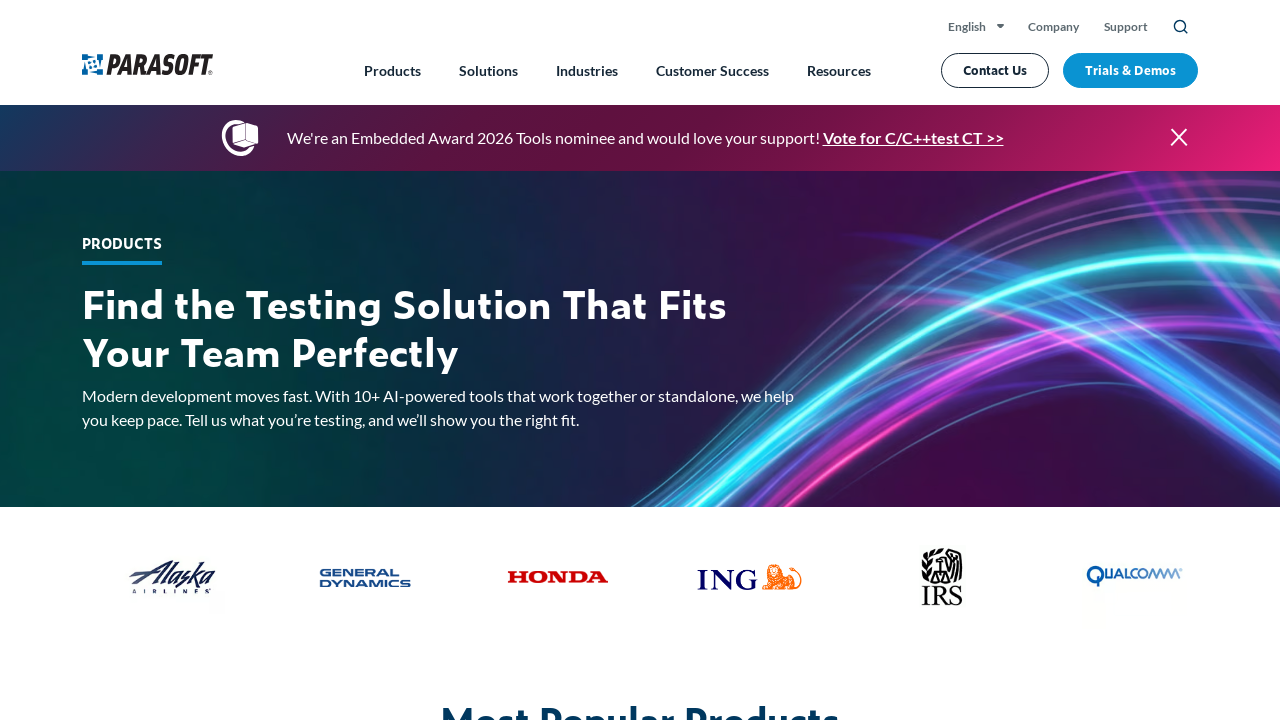

Successfully navigated to Parasoft products page
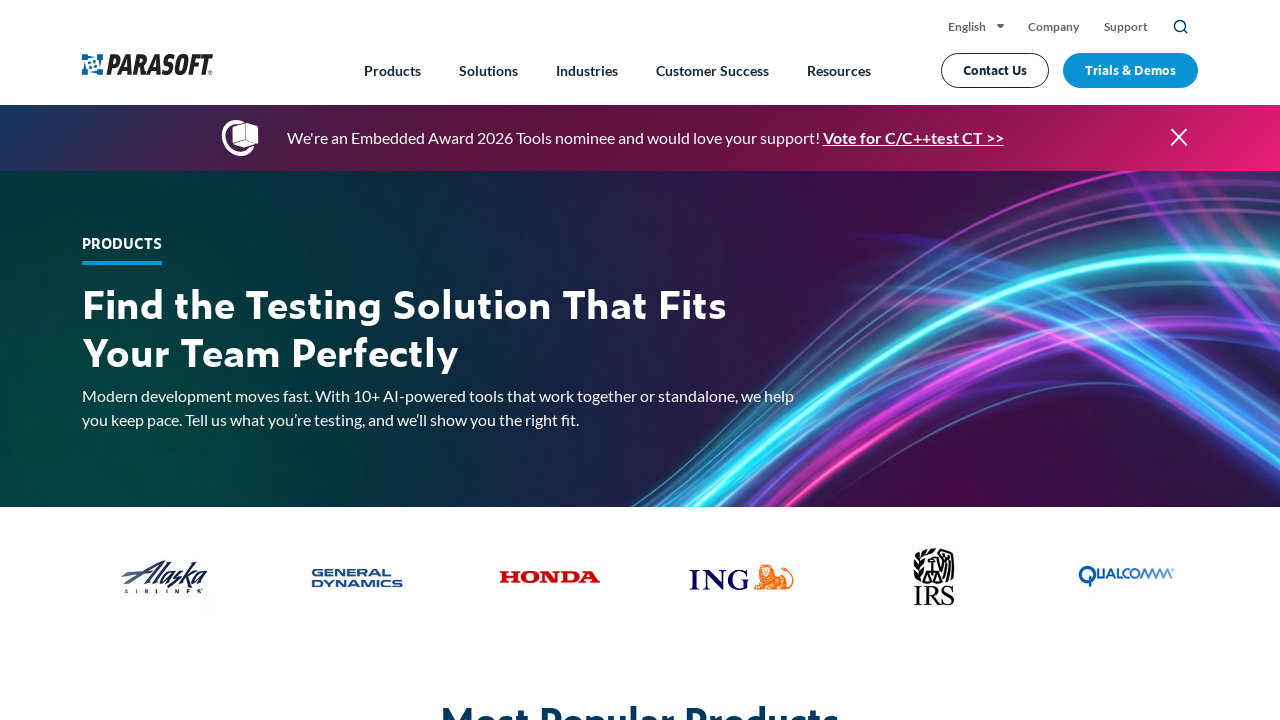

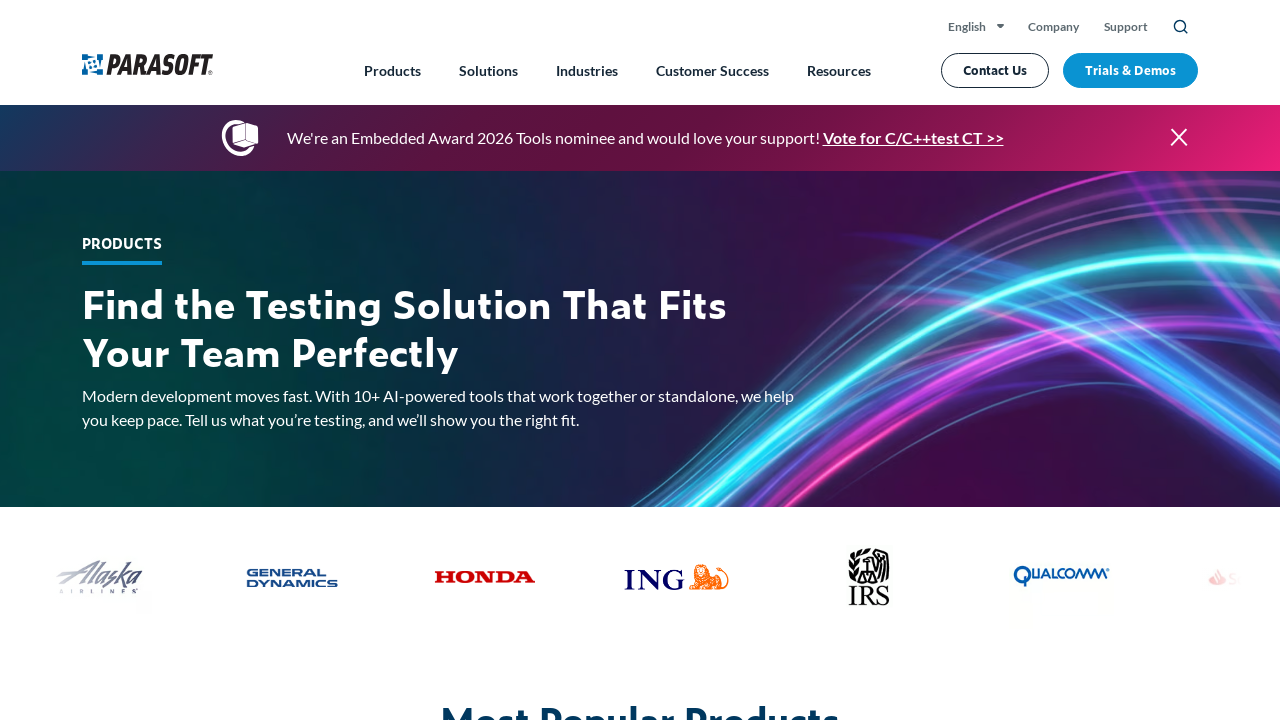